Tests a scrollable table by scrolling to view all data, extracting values from the fourth column, summing them, and verifying the sum matches the displayed total amount.

Starting URL: https://rahulshettyacademy.com/AutomationPractice/

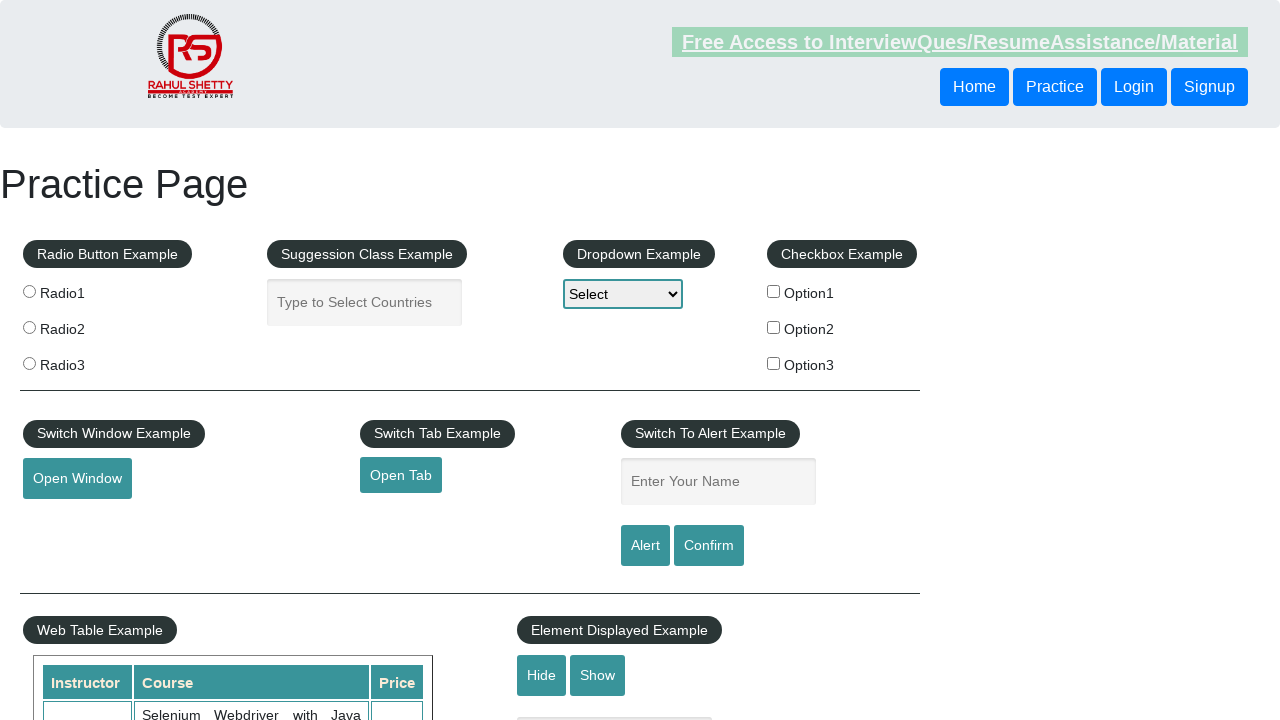

Scrolled down page by 550px to reveal table
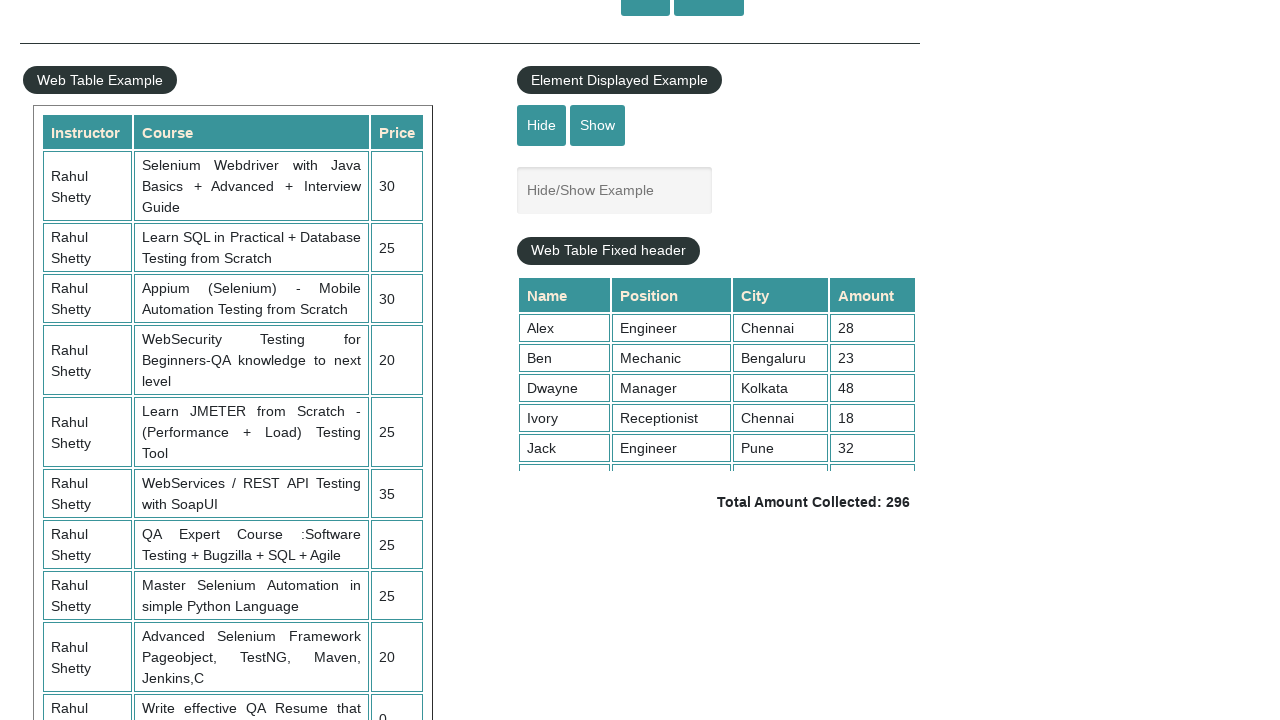

Table with class tableFixHead became visible
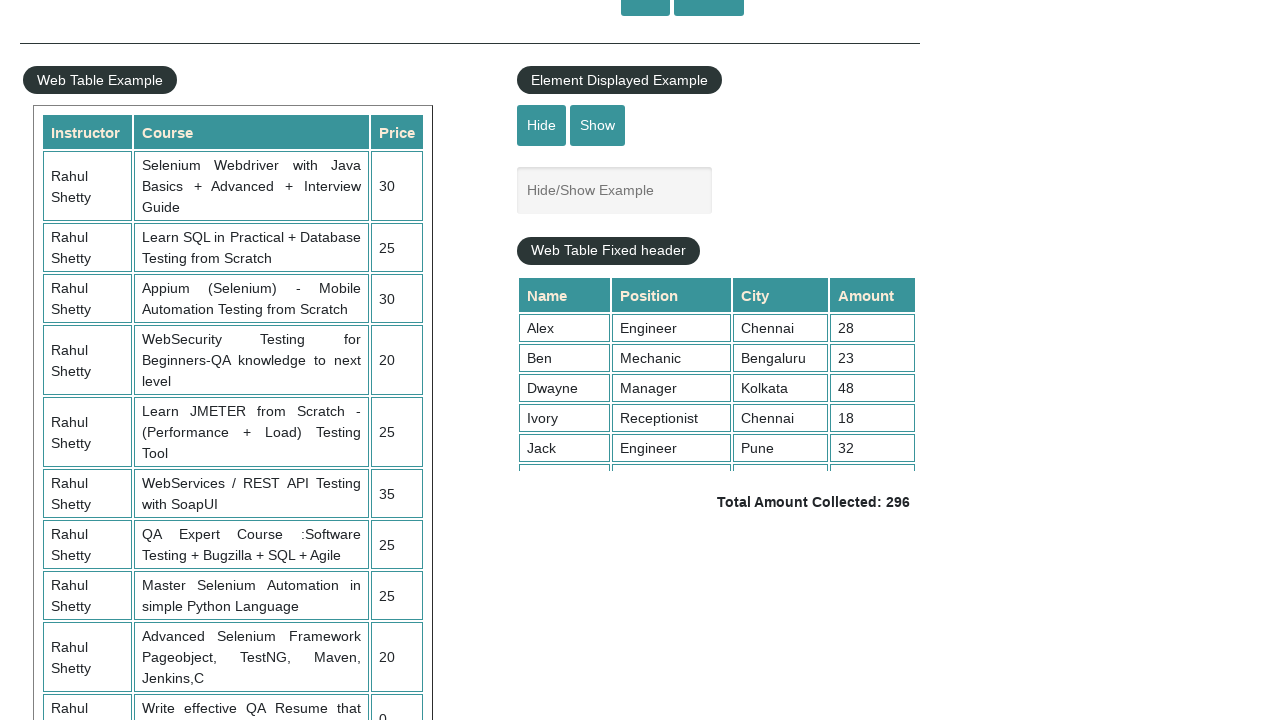

Scrolled within table container to load all rows
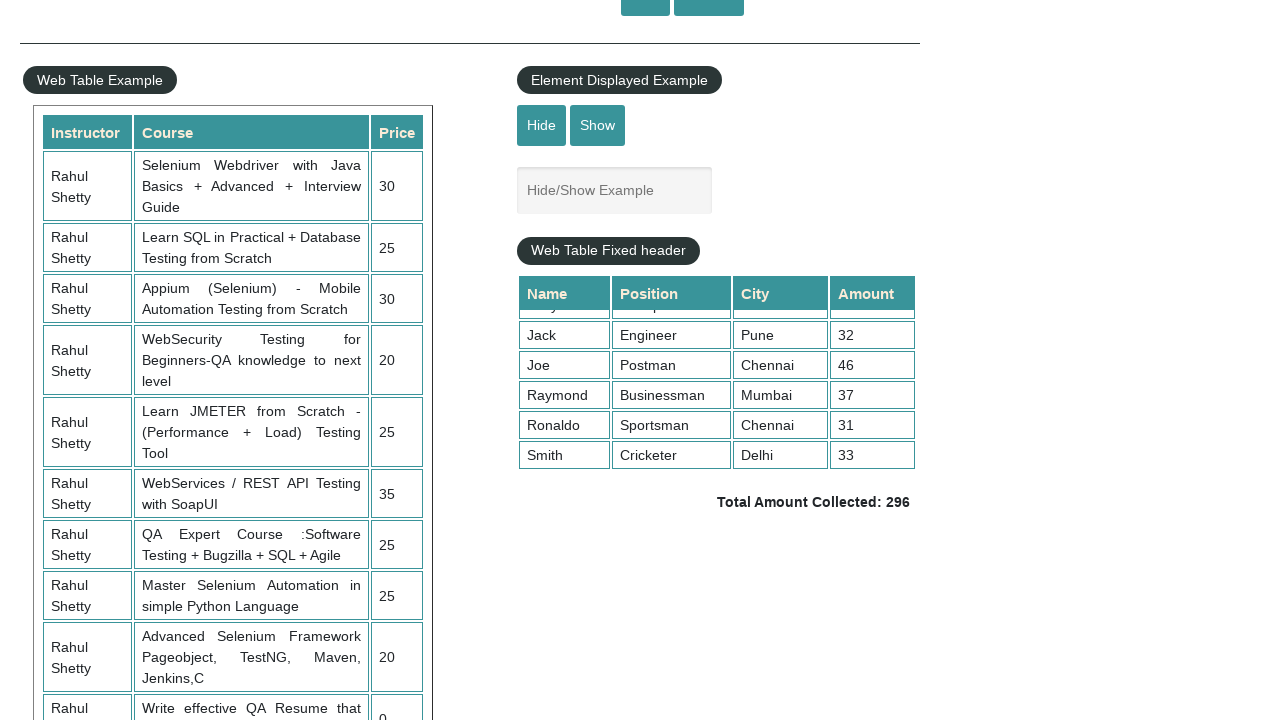

Waited 1000ms for content to load after scroll
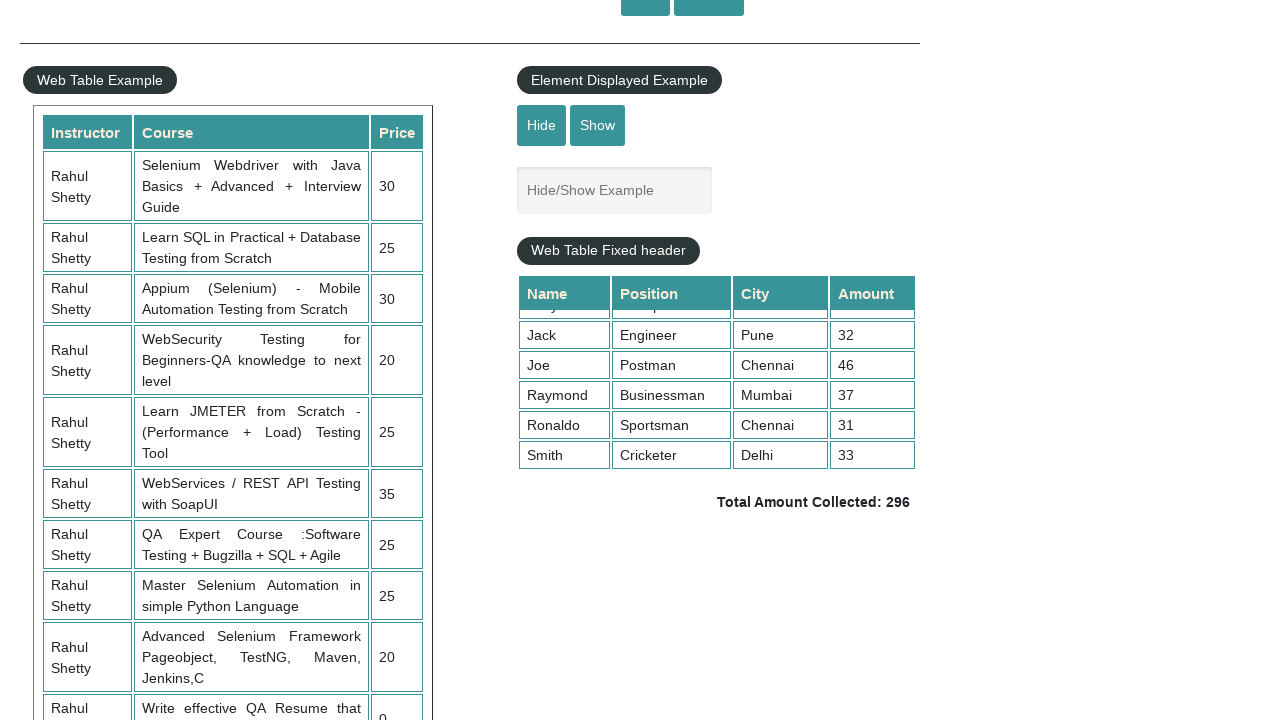

Extracted 9 values from 4th column of table
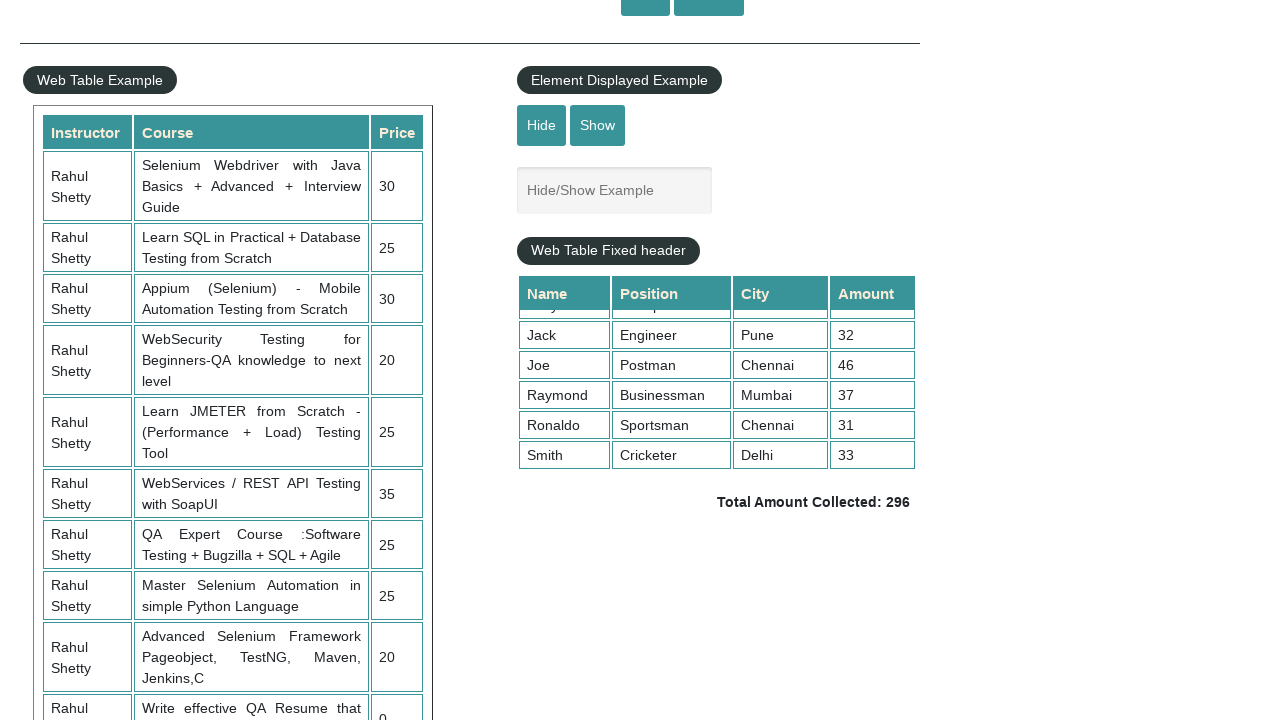

Calculated sum of all 4th column values: 296
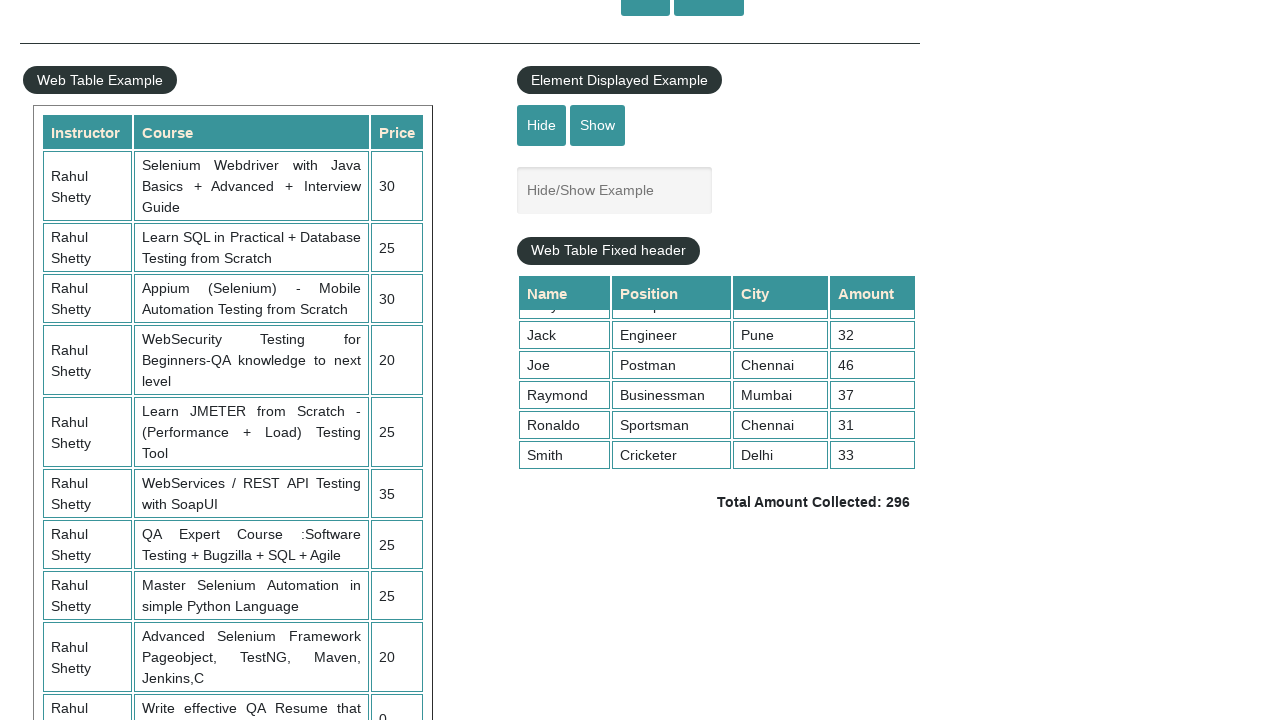

Retrieved displayed total amount: 296
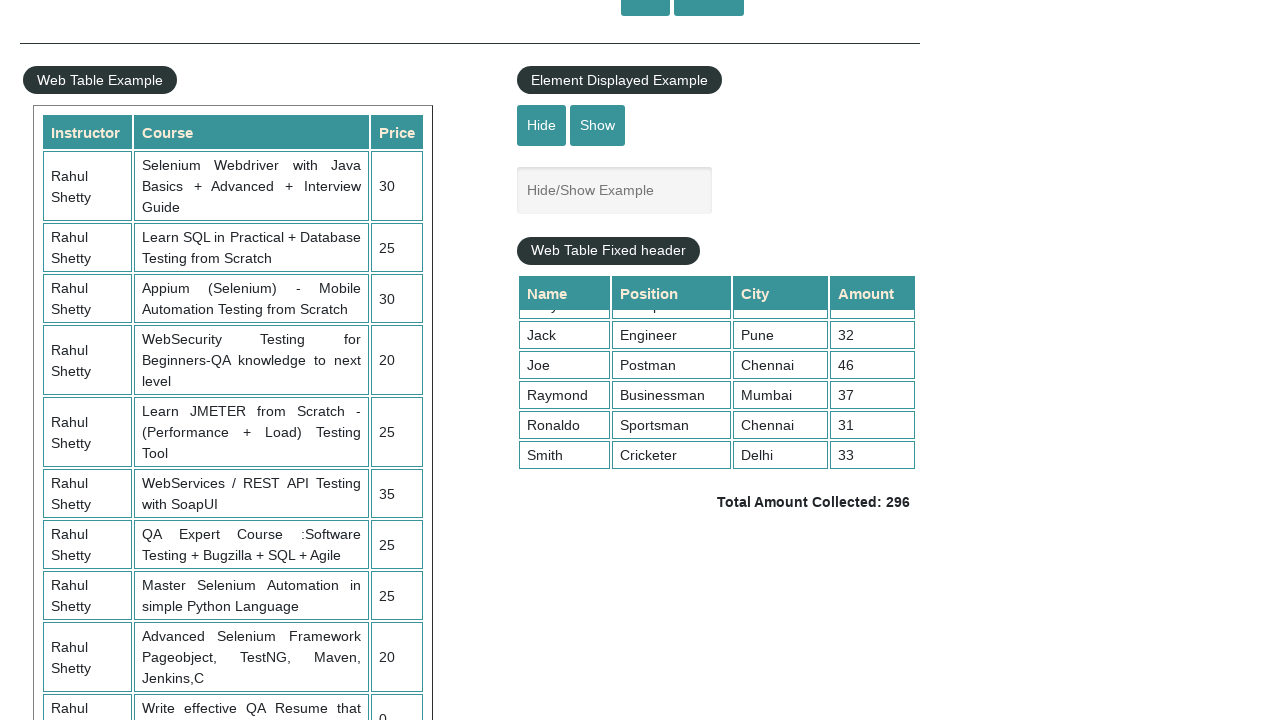

Verified calculated sum 296 matches displayed total 296
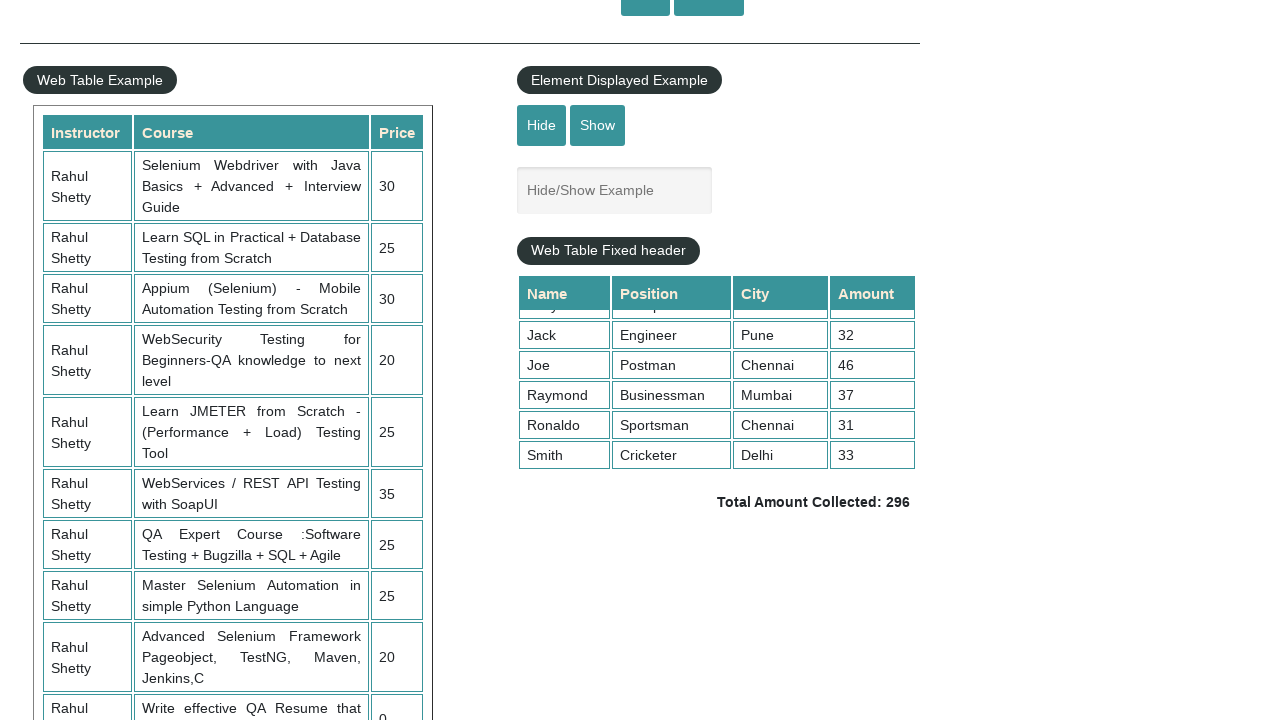

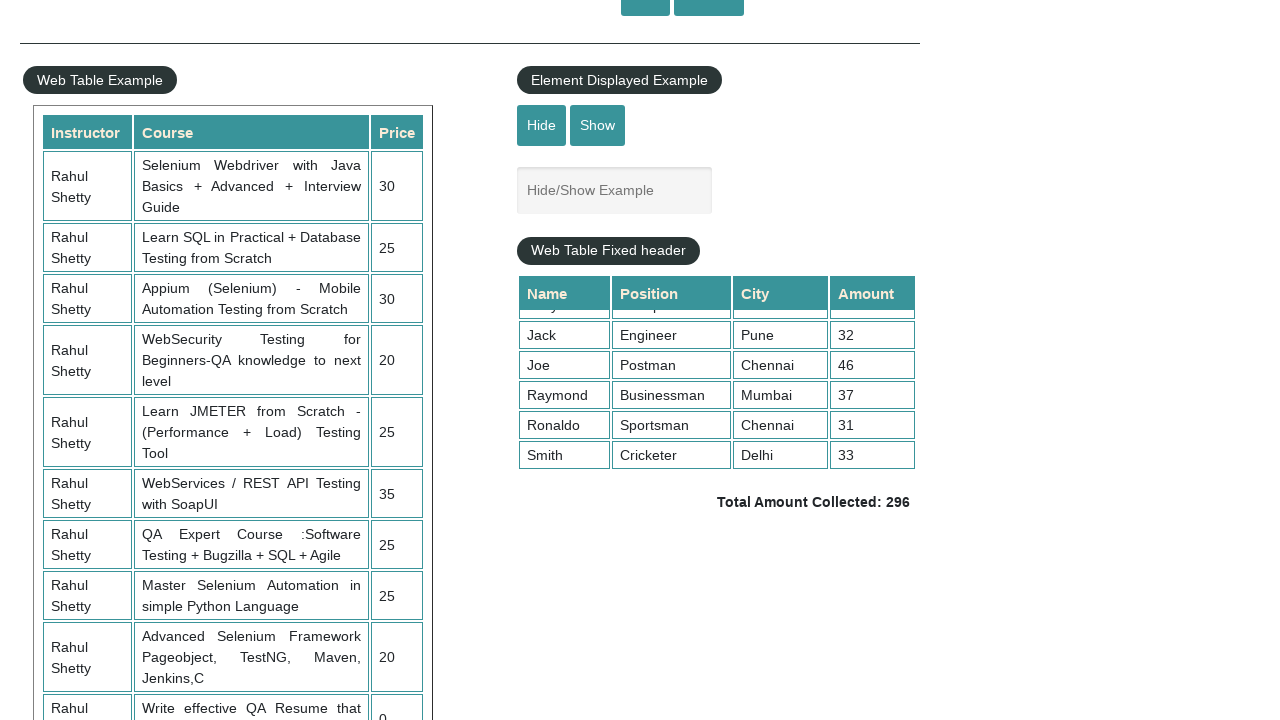